Tests selecting a radio button and verifying it is selected

Starting URL: https://kristinek.github.io/site/examples/actions

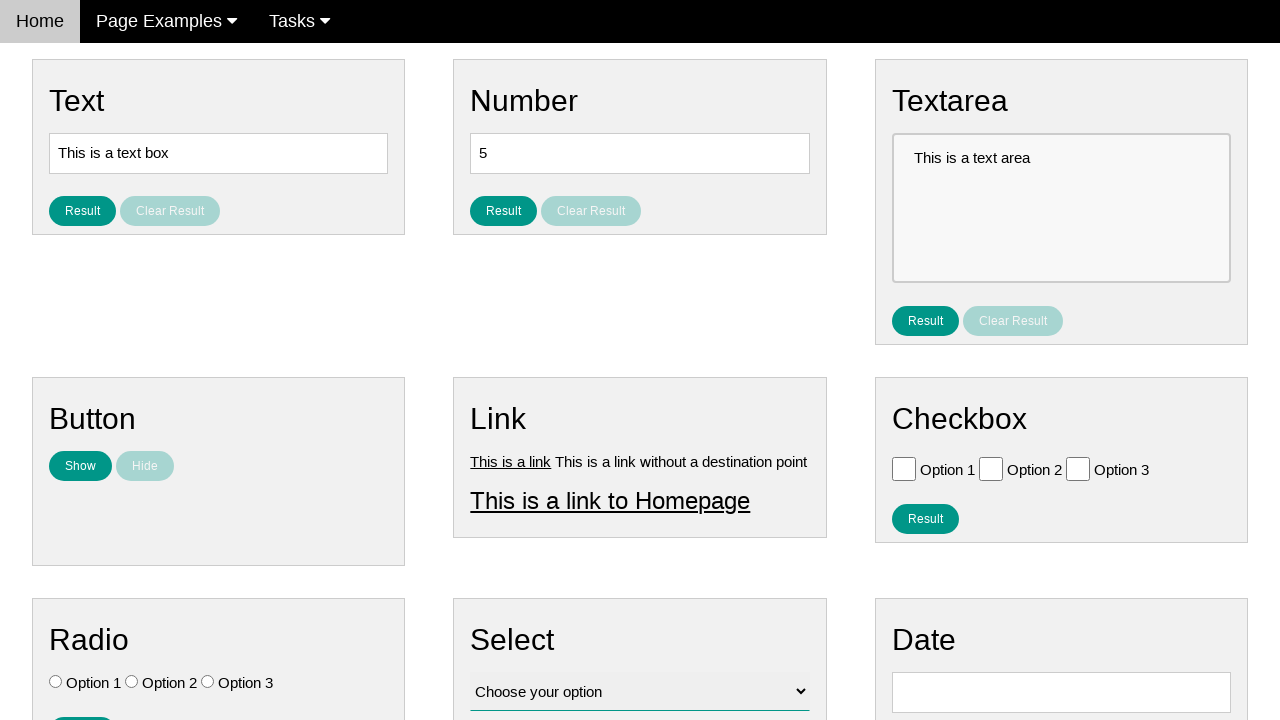

Clicked radio button option 1 at (56, 682) on #vfb-7-1
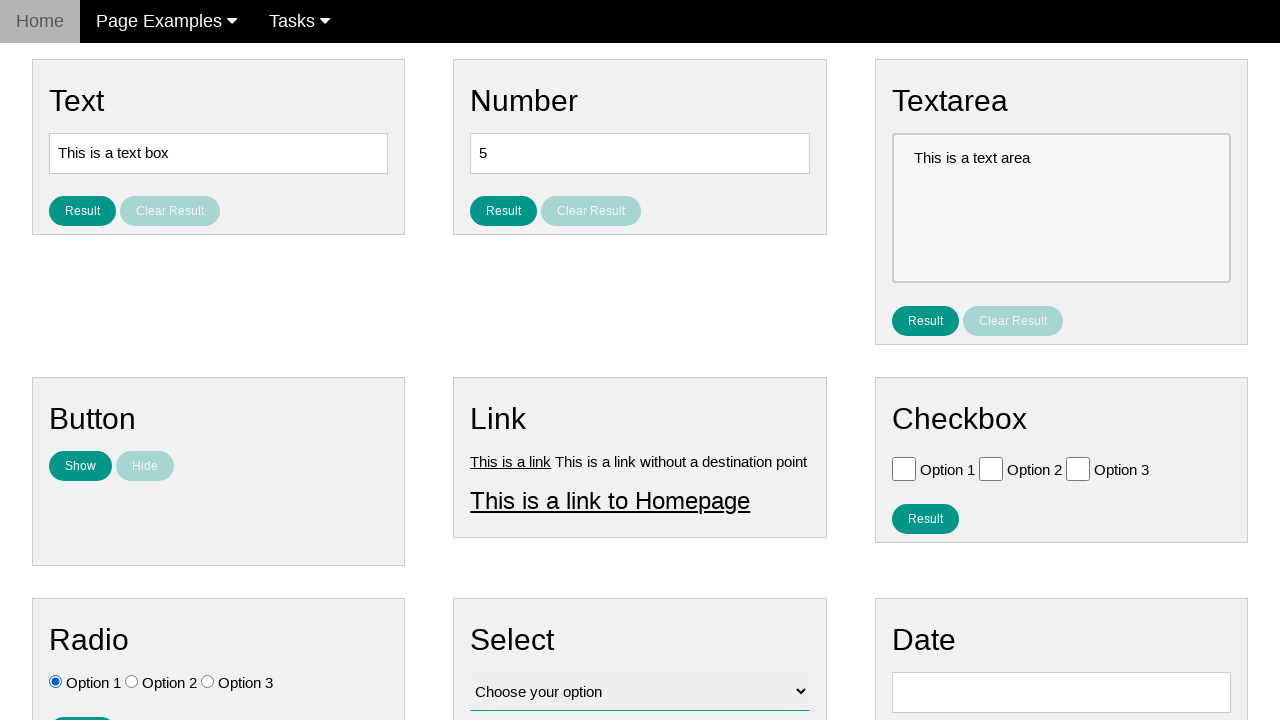

Verified radio button option 1 is selected
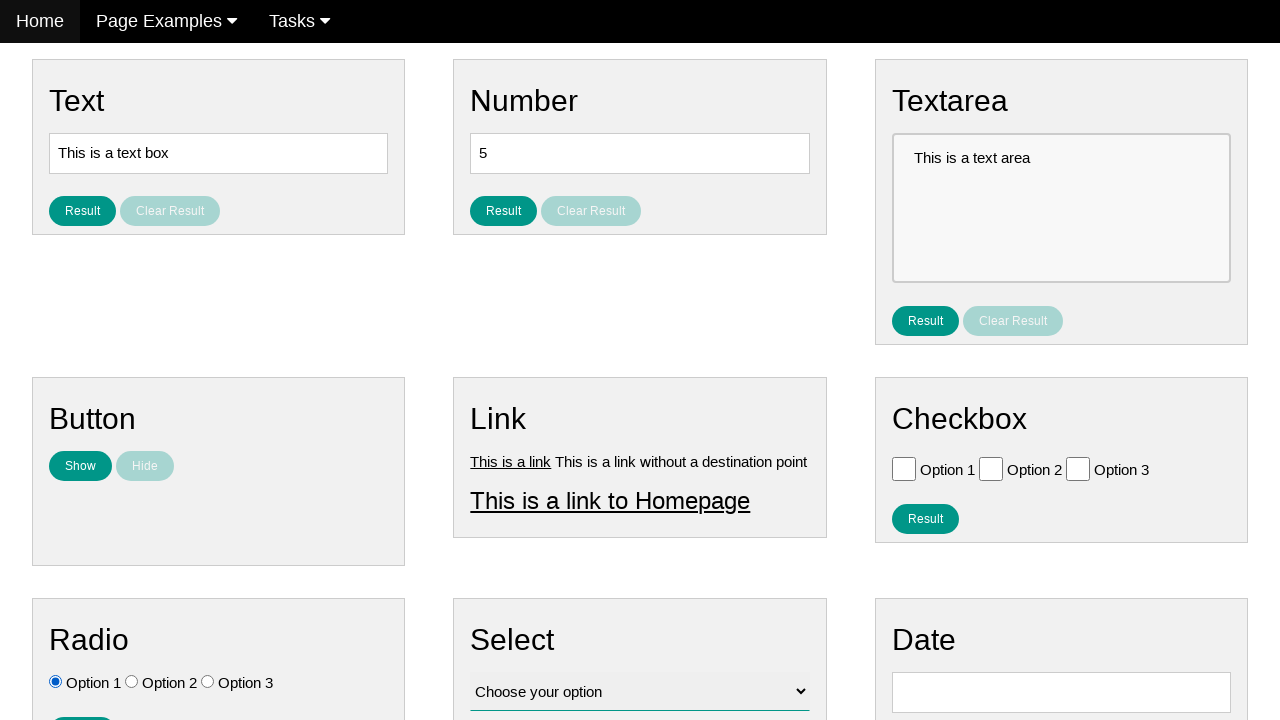

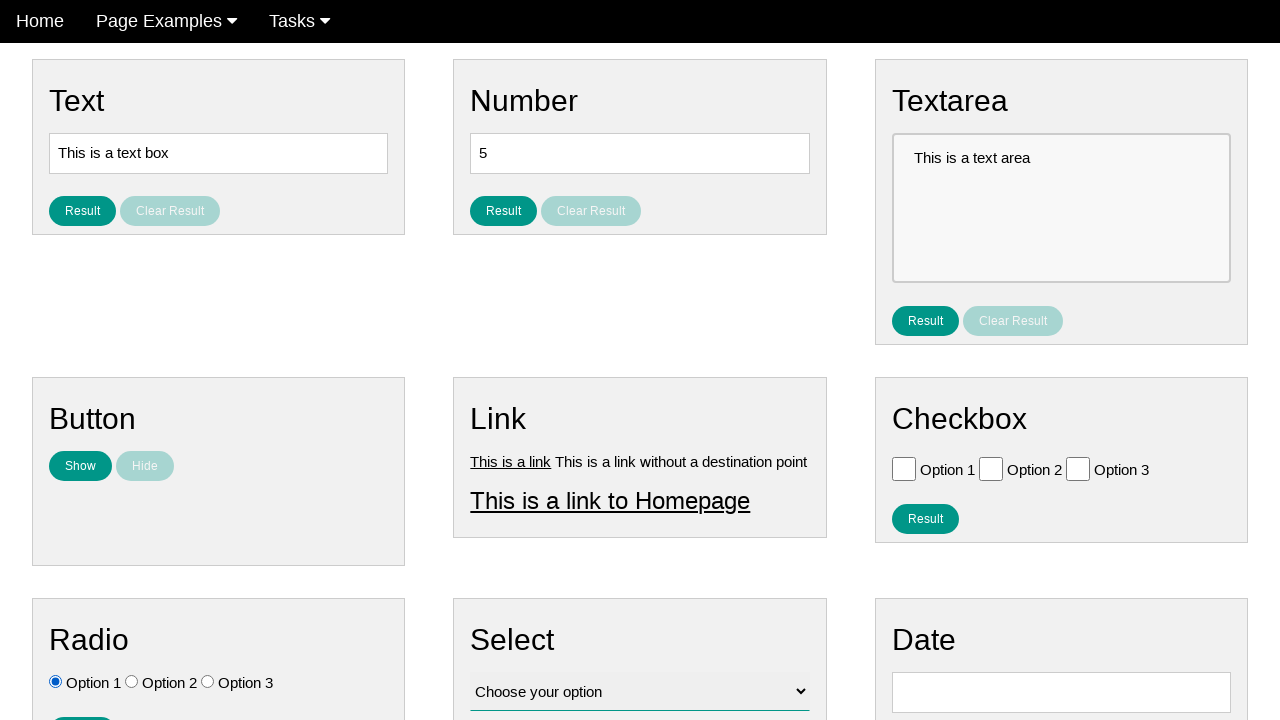